Tests the medical appointment booking flow by clicking the appointment button, filling in demo credentials, and logging in to access the appointment page

Starting URL: https://katalon-demo-cura.herokuapp.com

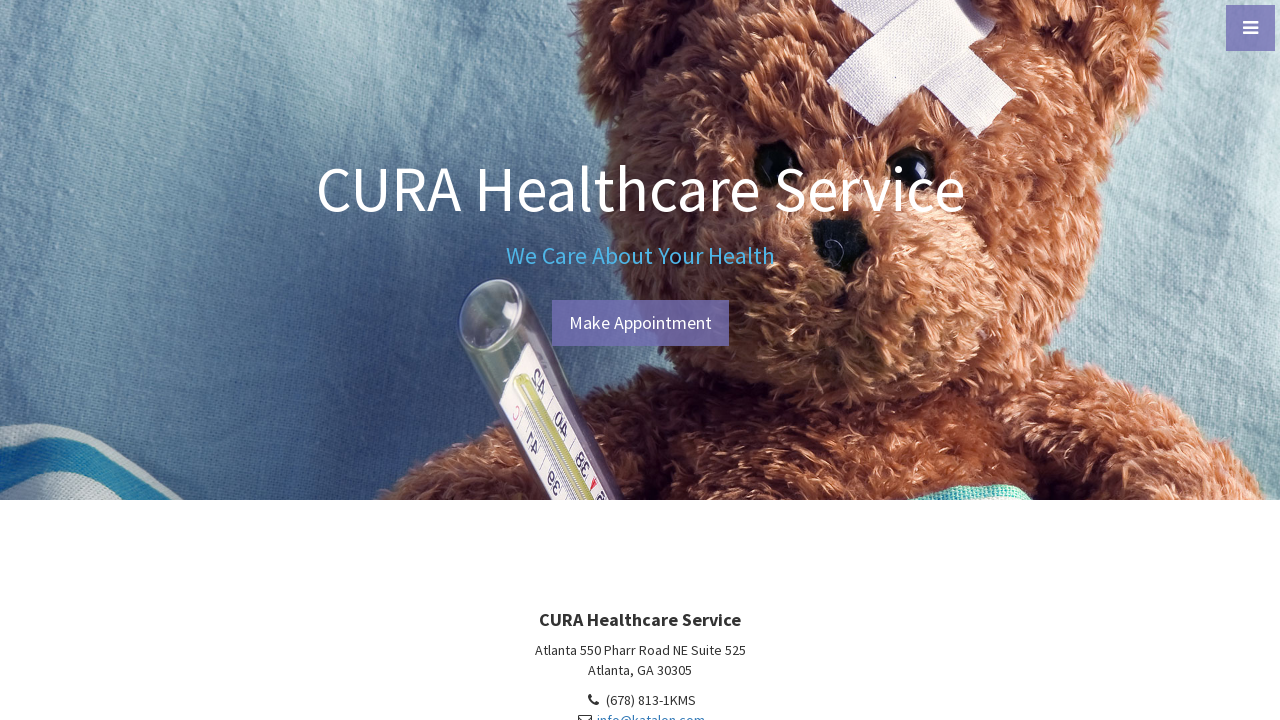

Clicked make appointment button at (640, 323) on #btn-make-appointment
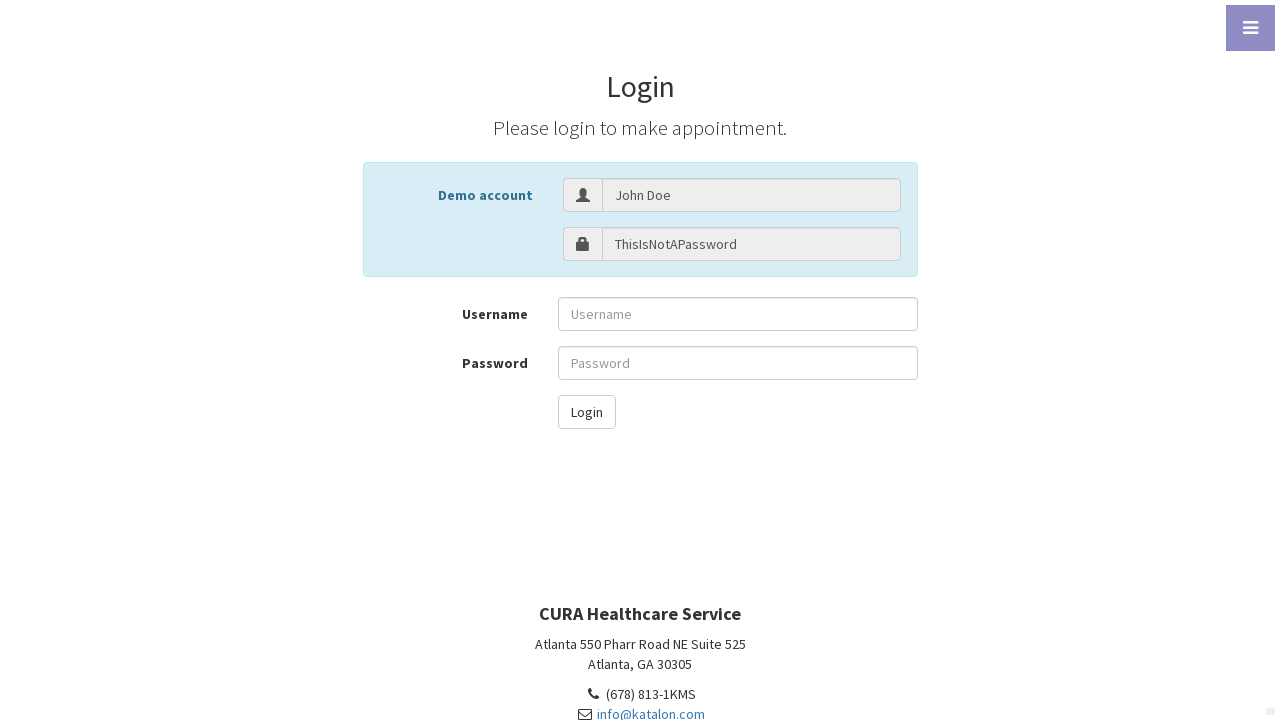

Login page loaded
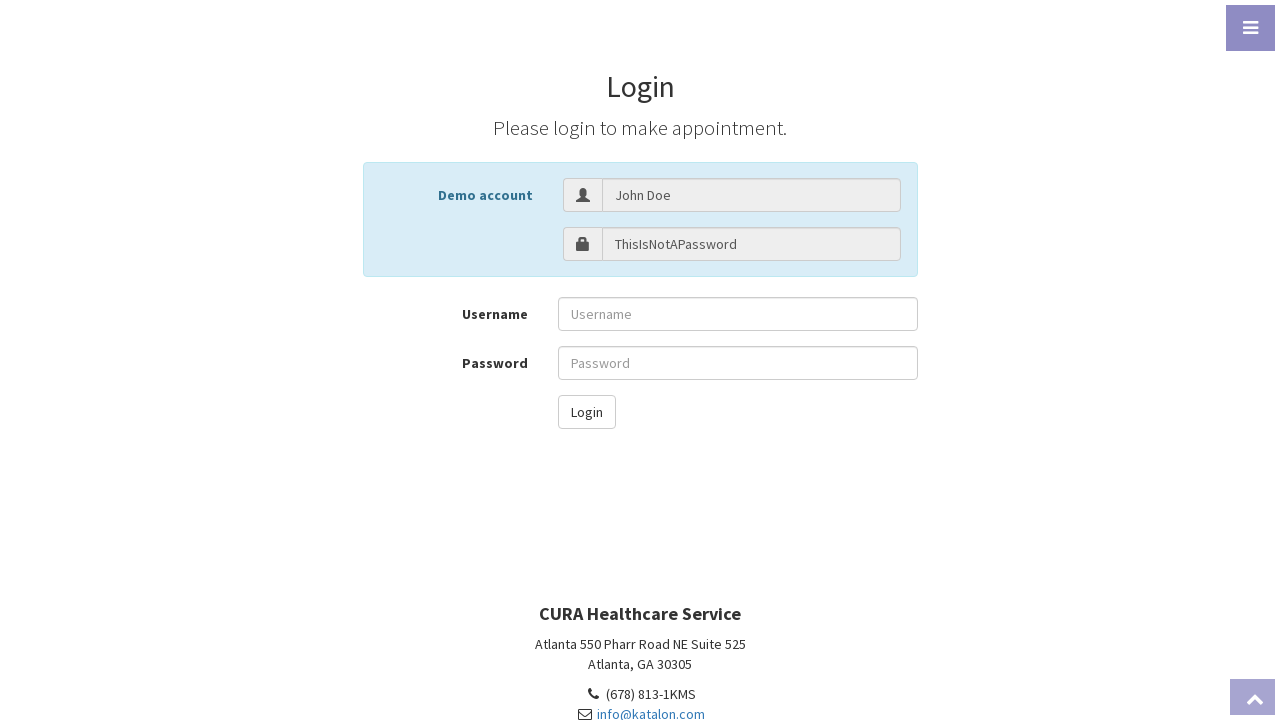

Filled username field with 'John Doe' on (//input[@placeholder='Username'])[2]
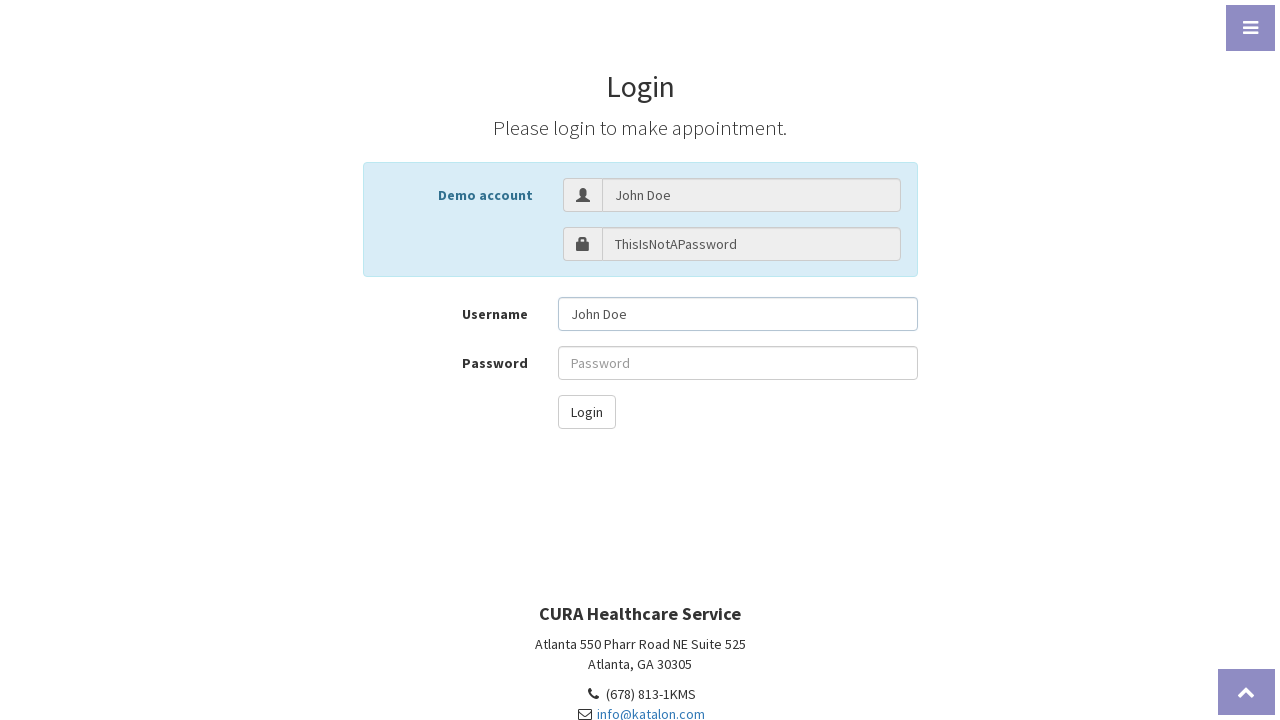

Filled password field with demo credentials on #txt-password
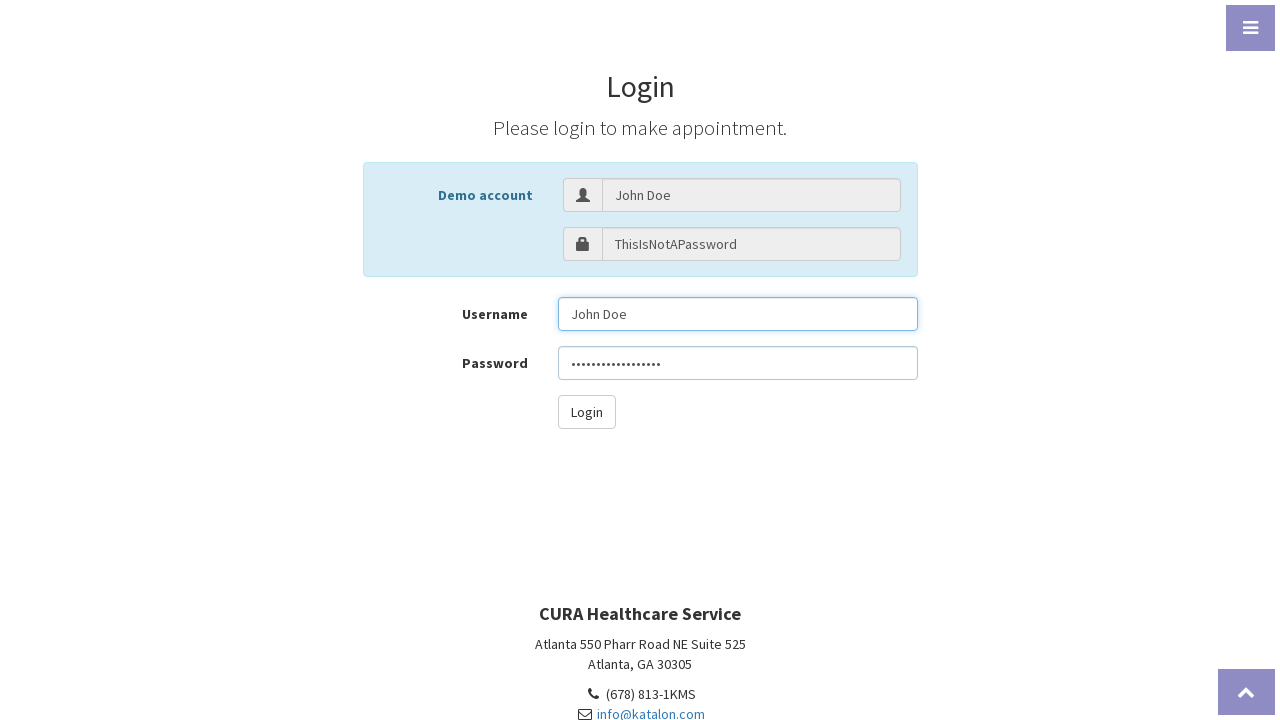

Clicked login button at (586, 412) on #btn-login
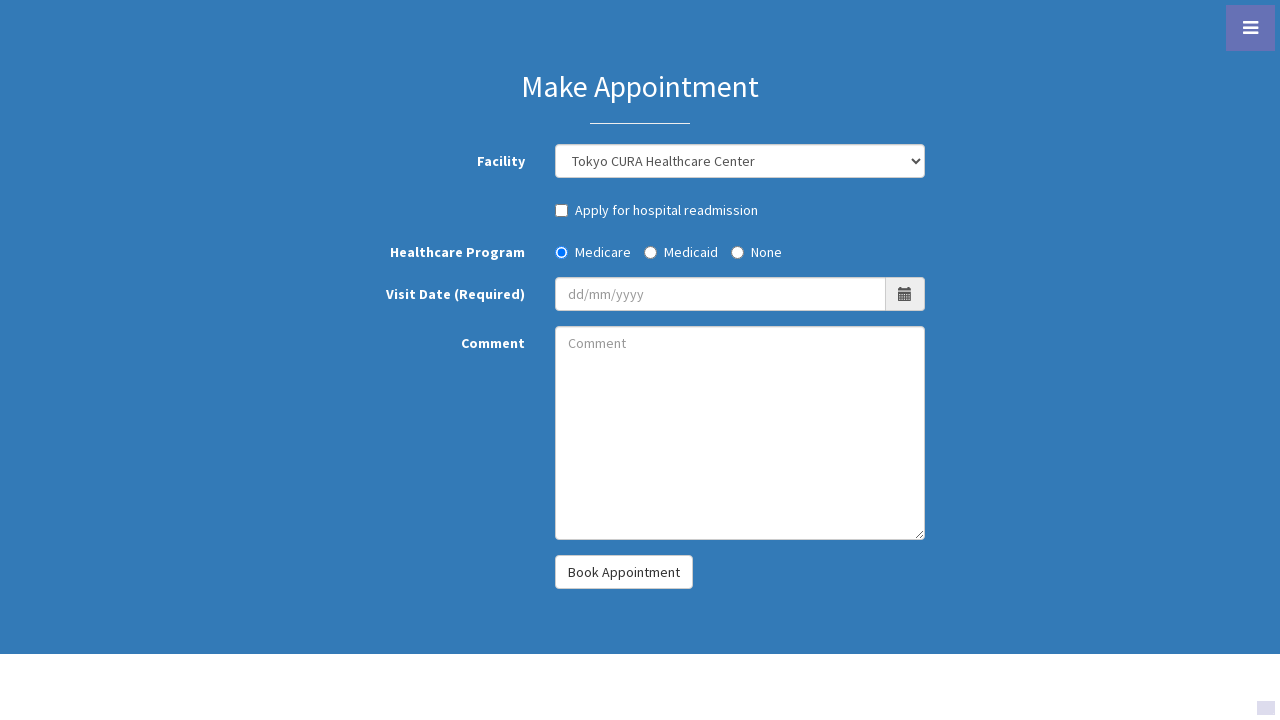

Appointment page loaded successfully
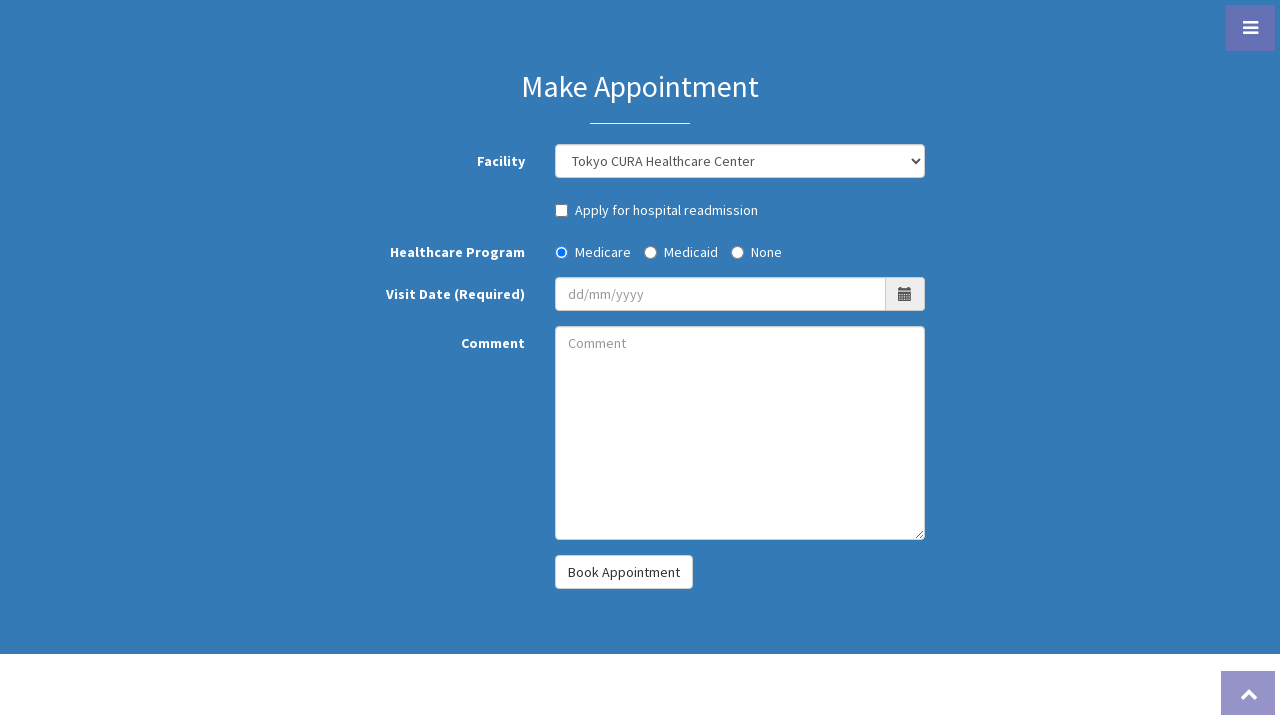

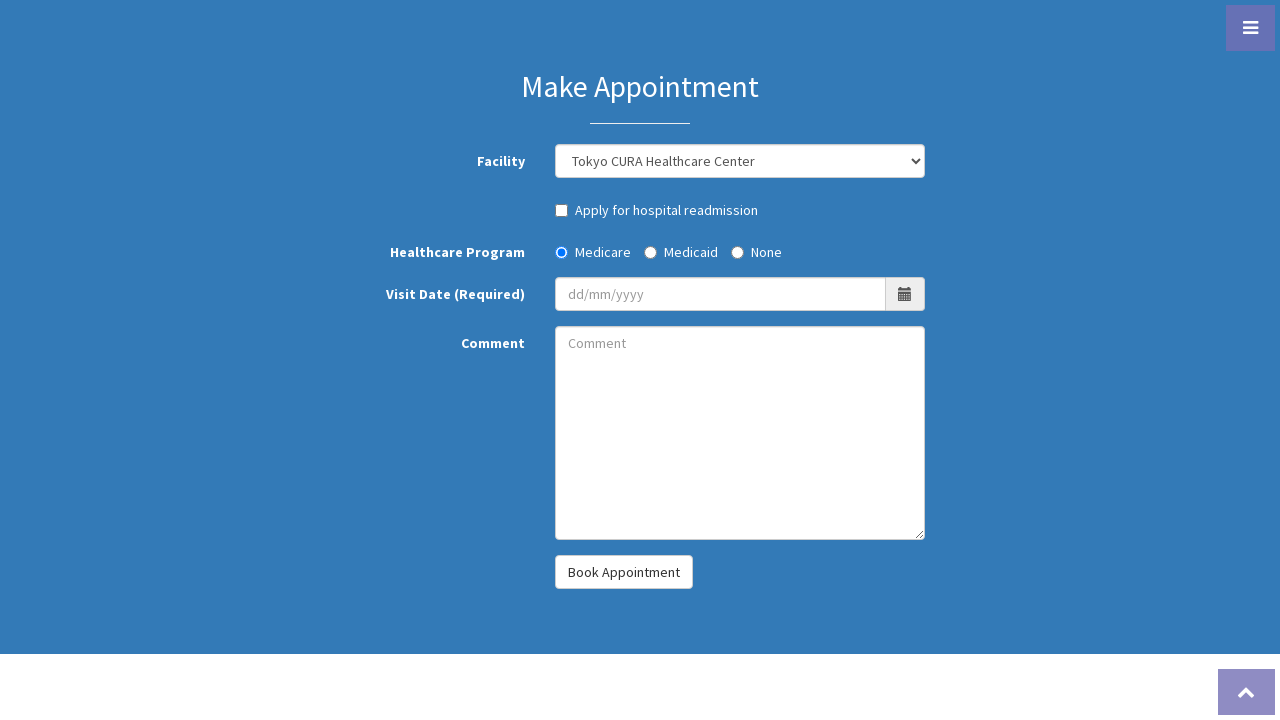